Tests adding products to cart on a grocery shopping practice site by finding all products with "Cucumber" in their name and clicking the "ADD TO CART" button for each matching product.

Starting URL: https://rahulshettyacademy.com/seleniumPractise/#/

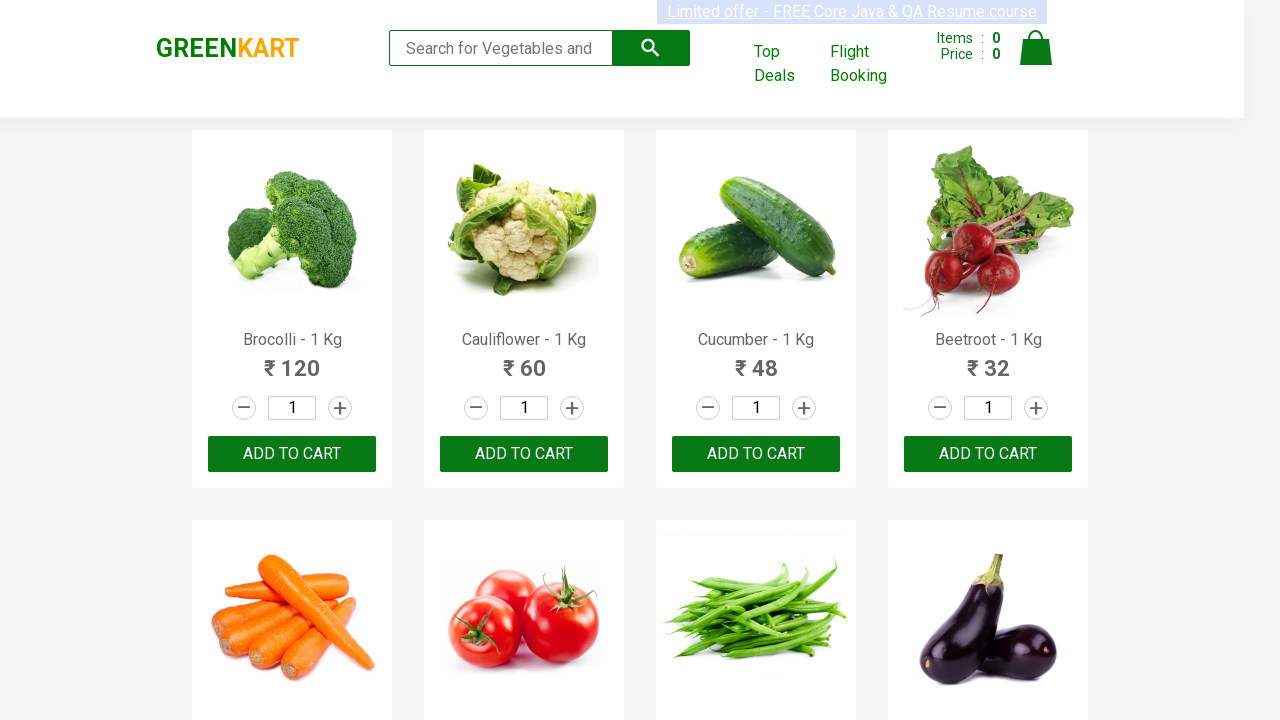

Waited for product list to load
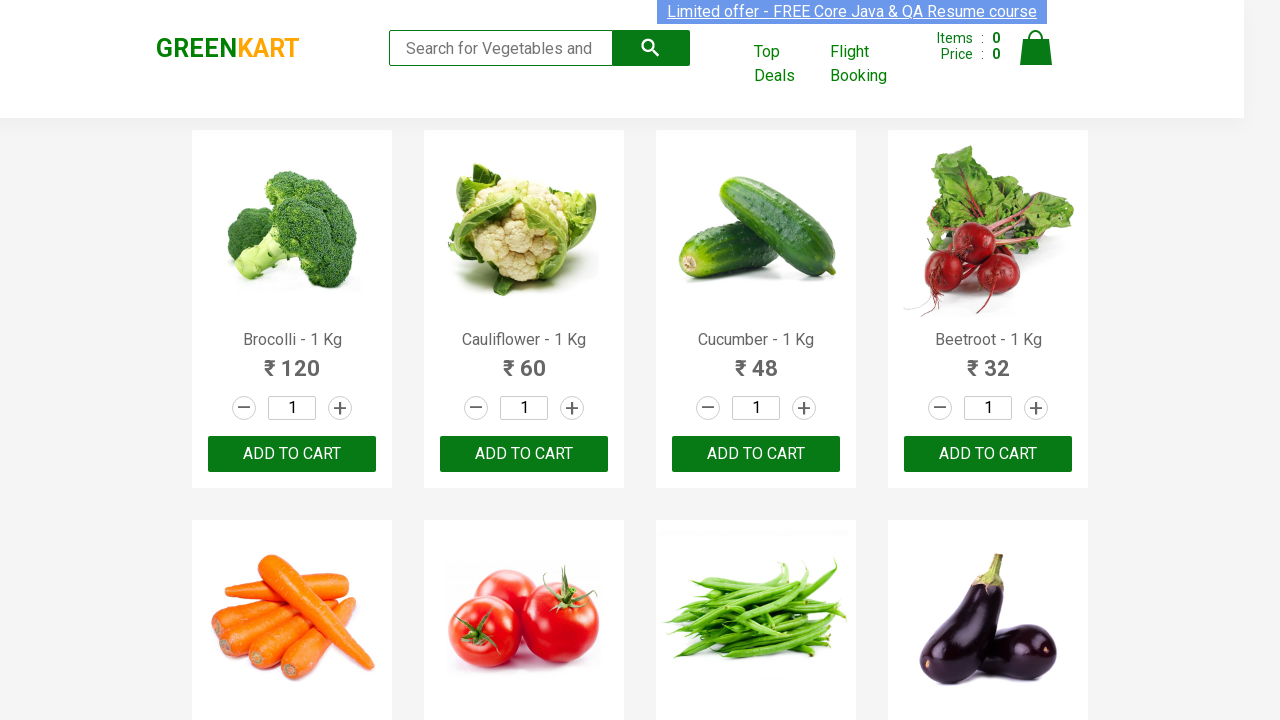

Retrieved all product elements from the page
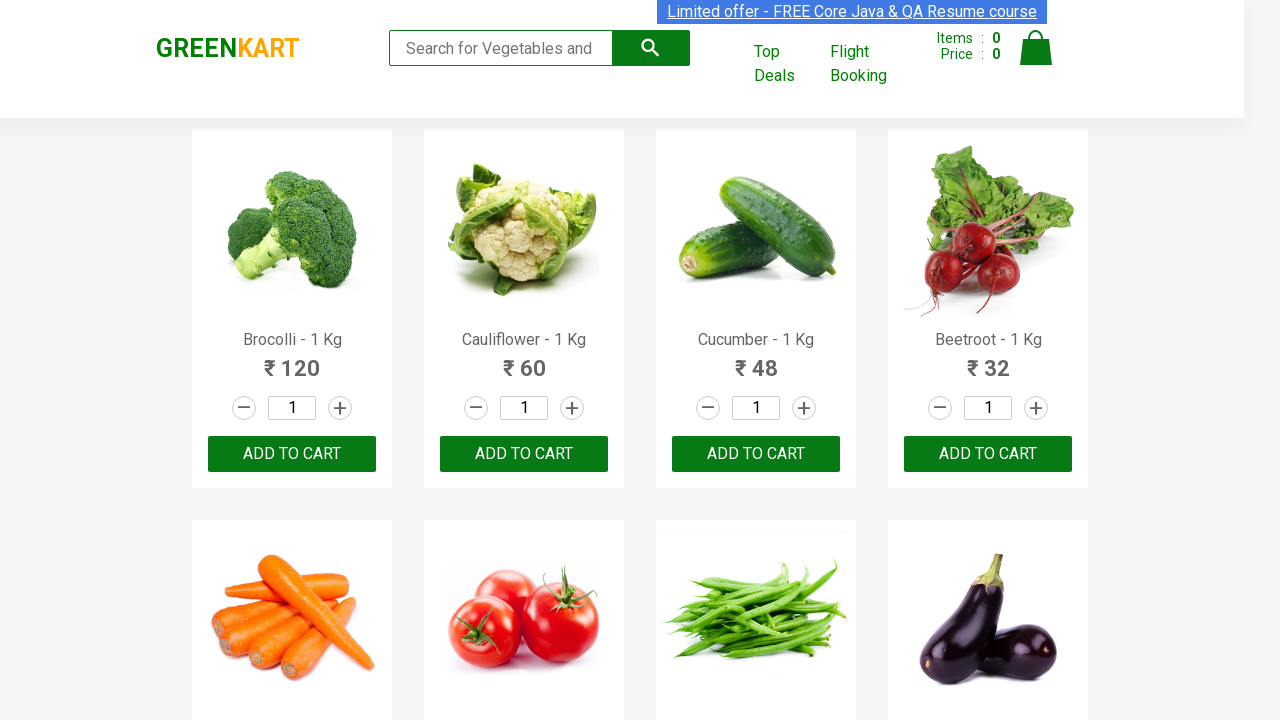

Retrieved product name: Brocolli - 1 Kg
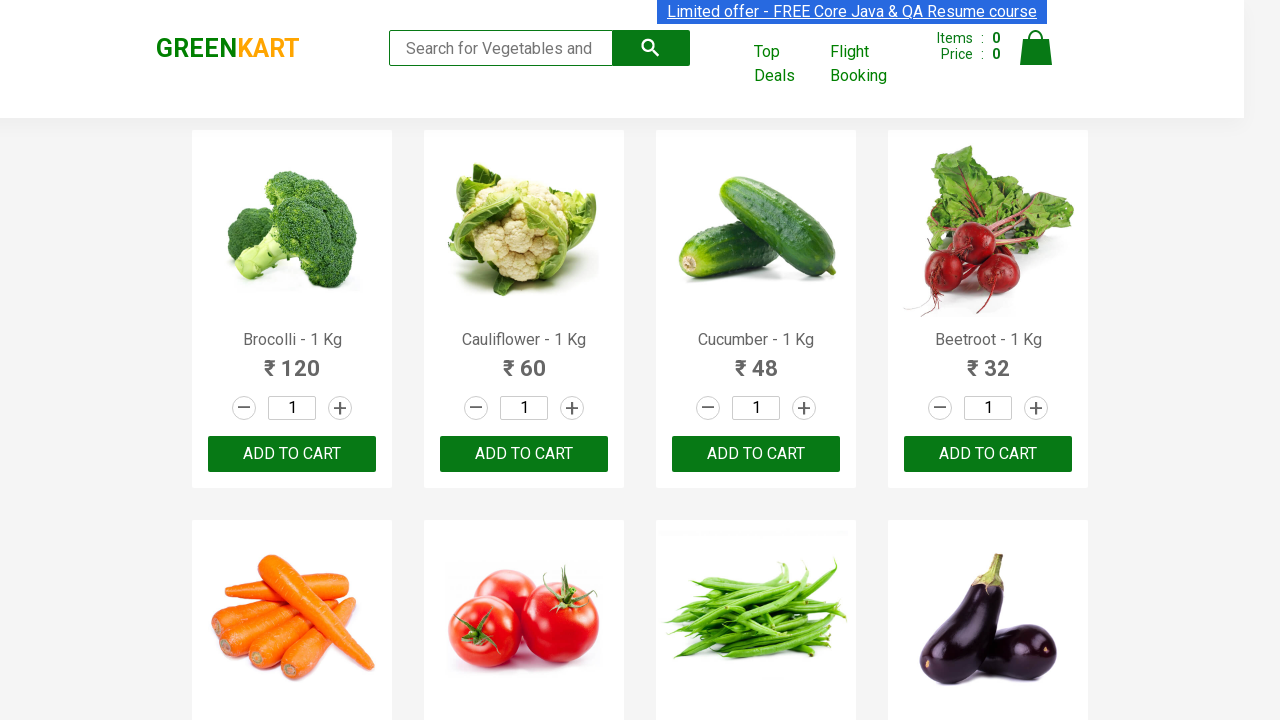

Retrieved product name: Cauliflower - 1 Kg
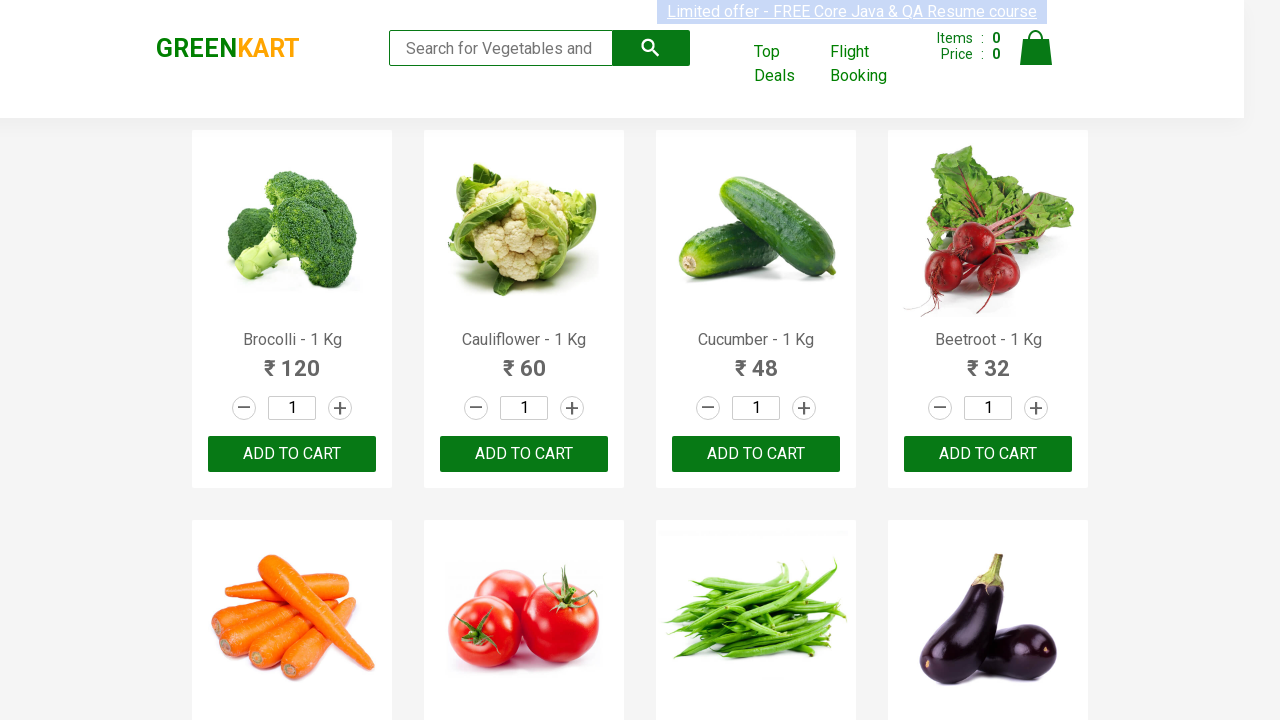

Retrieved product name: Cucumber - 1 Kg
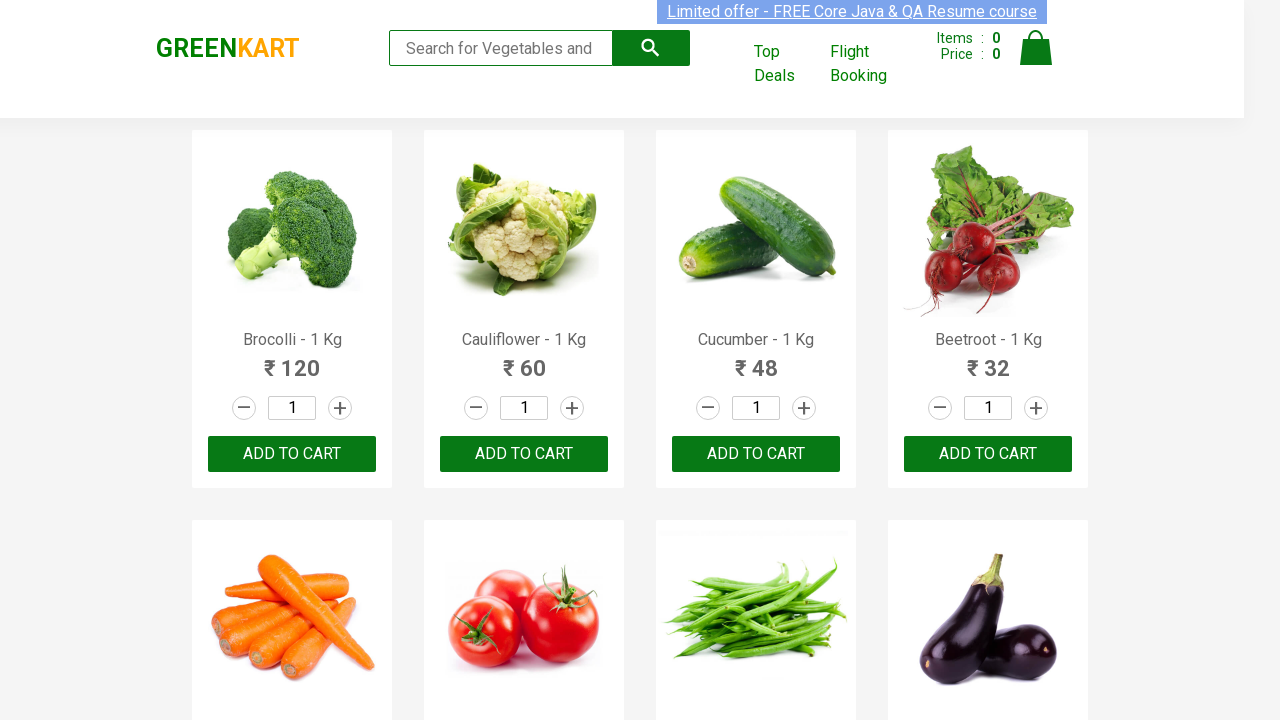

Clicked ADD TO CART button for product: Cucumber - 1 Kg at (756, 454) on xpath=//button[text()='ADD TO CART'] >> nth=2
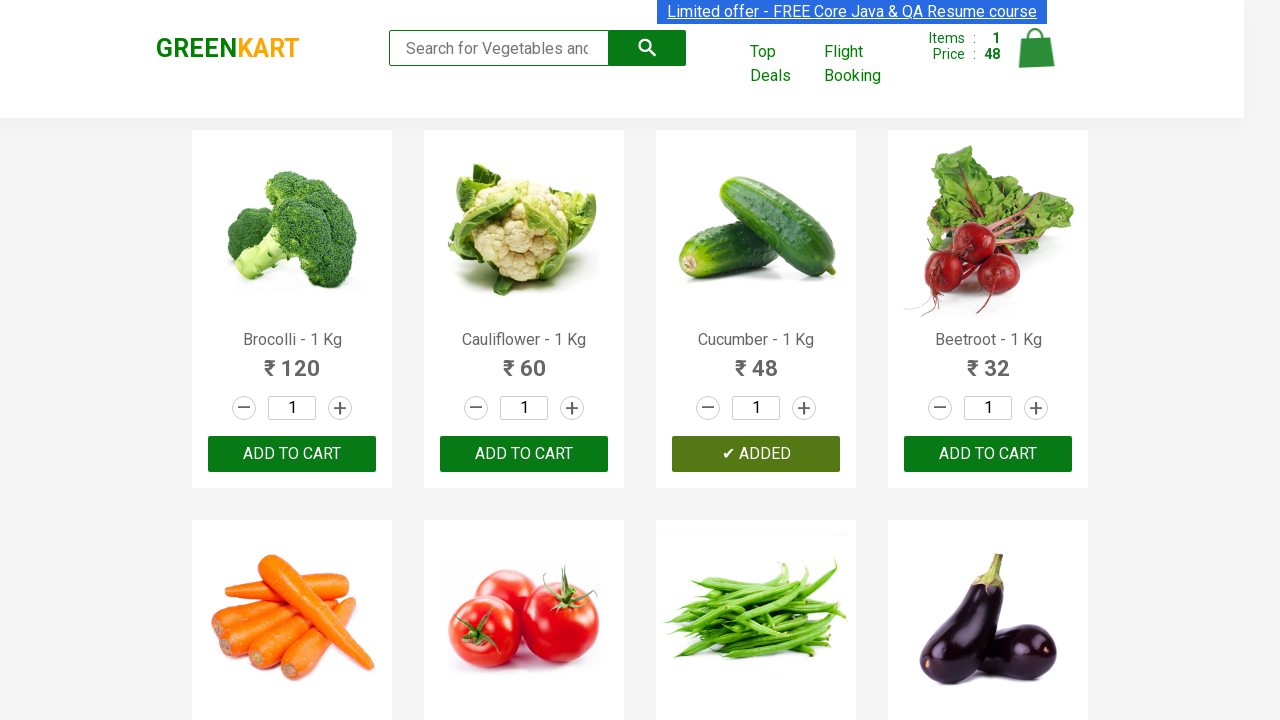

Retrieved product name: Beetroot - 1 Kg
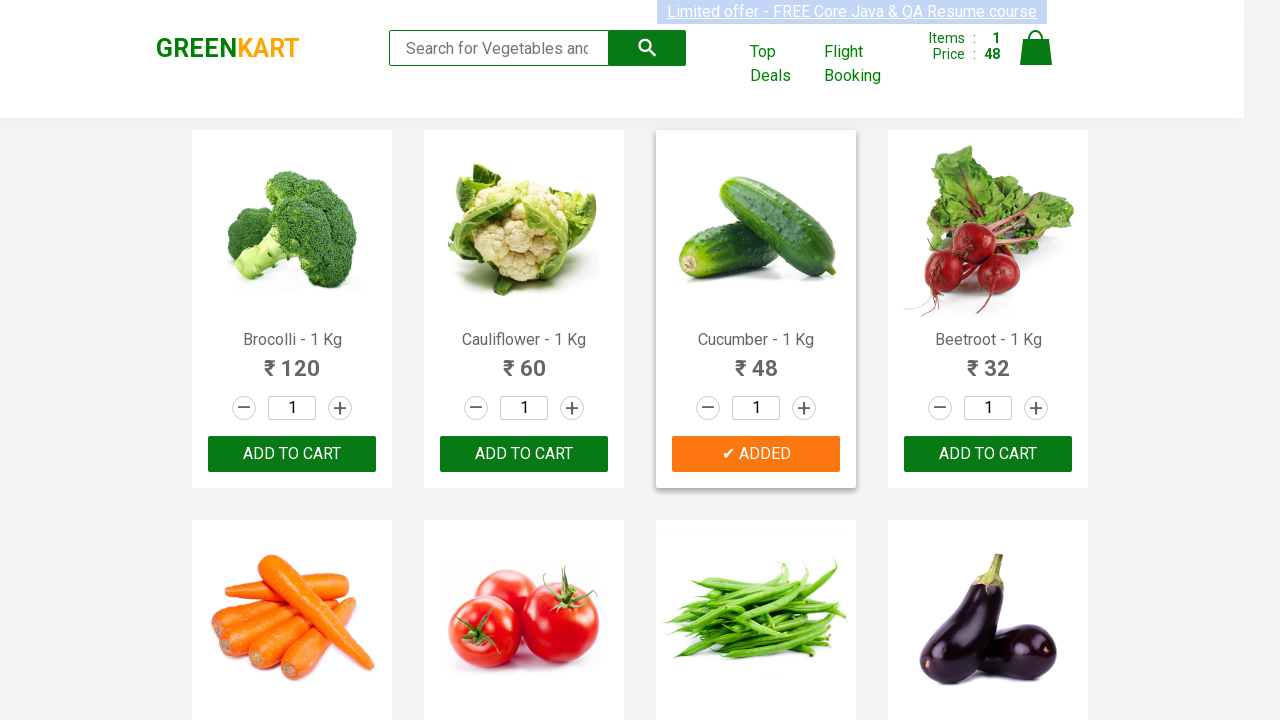

Retrieved product name: Carrot - 1 Kg
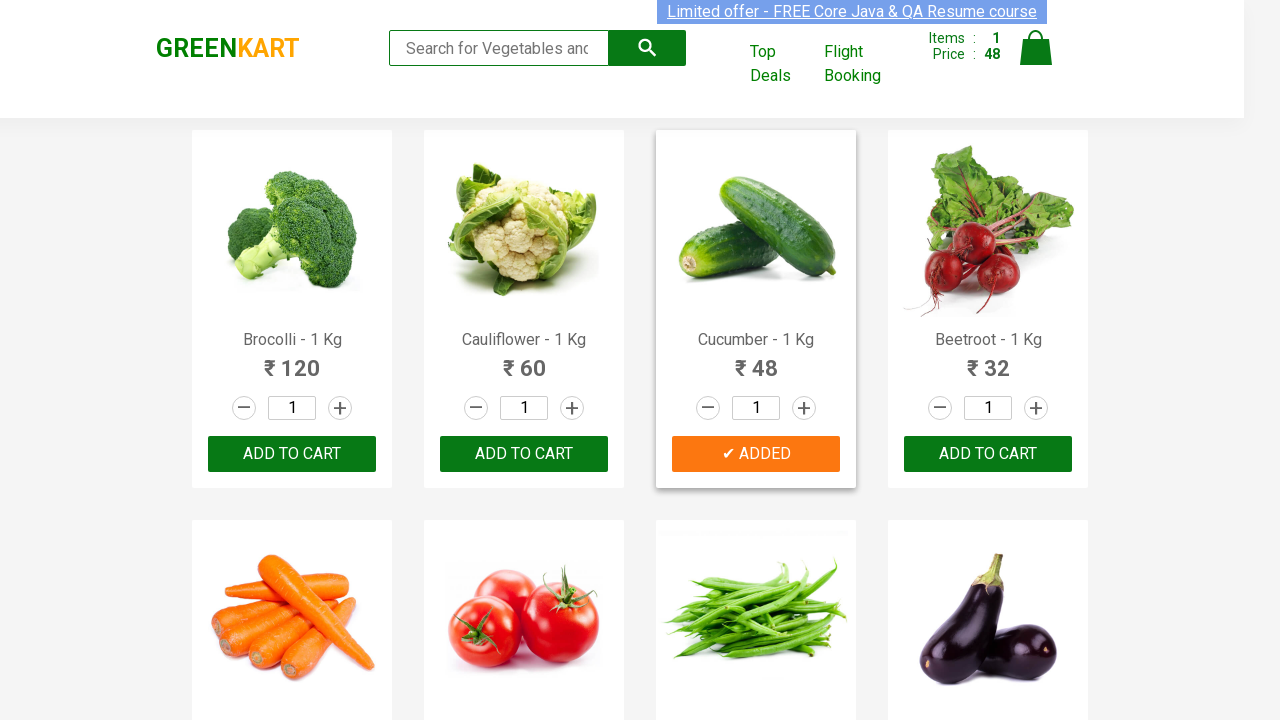

Retrieved product name: Tomato - 1 Kg
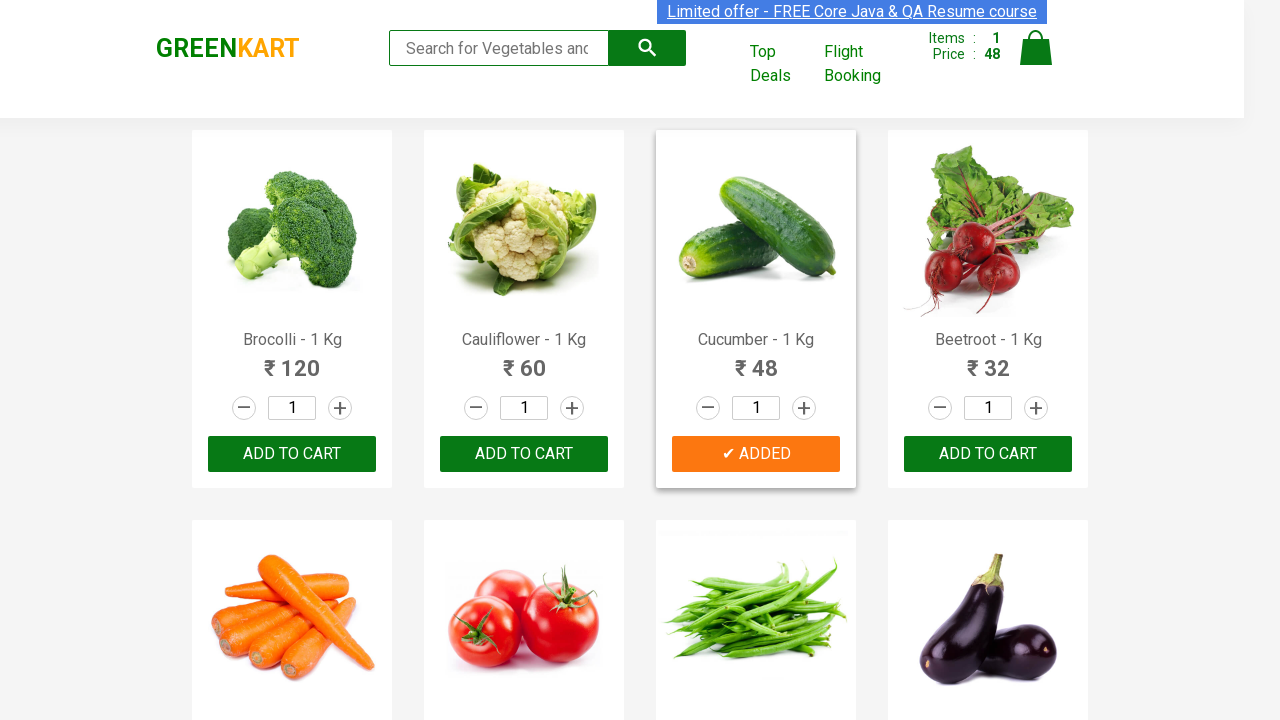

Retrieved product name: Beans - 1 Kg
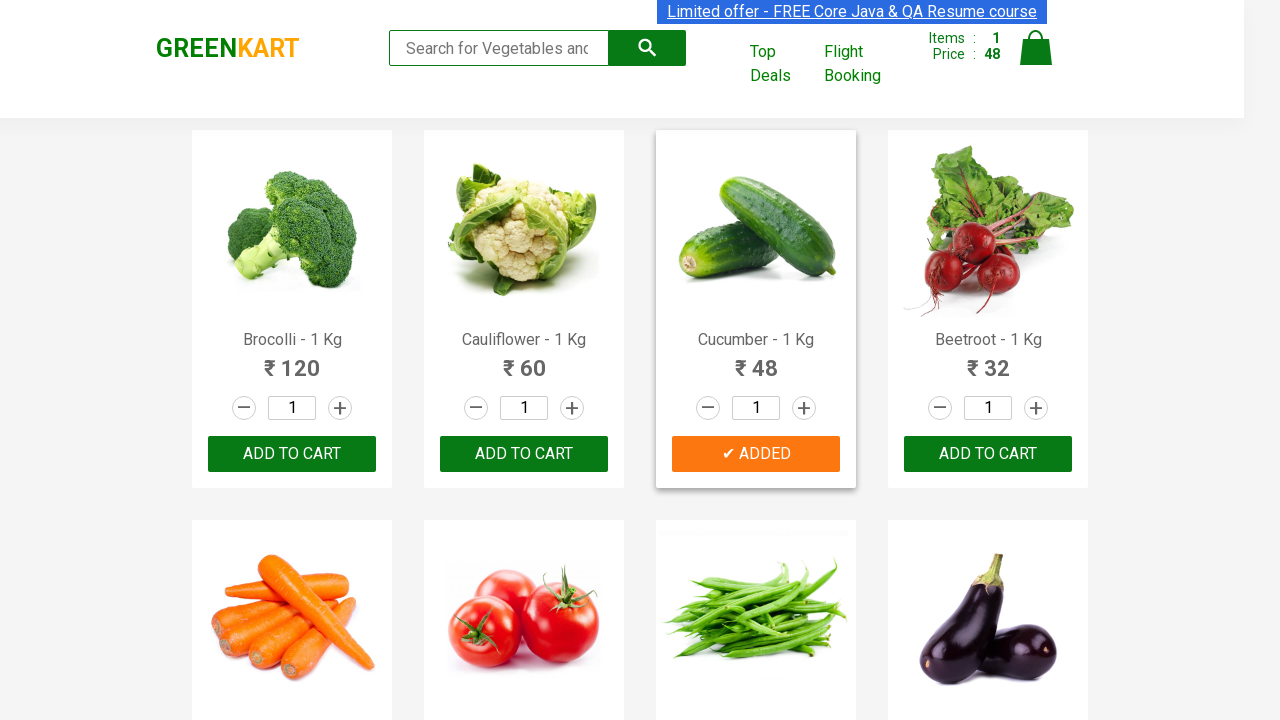

Retrieved product name: Brinjal - 1 Kg
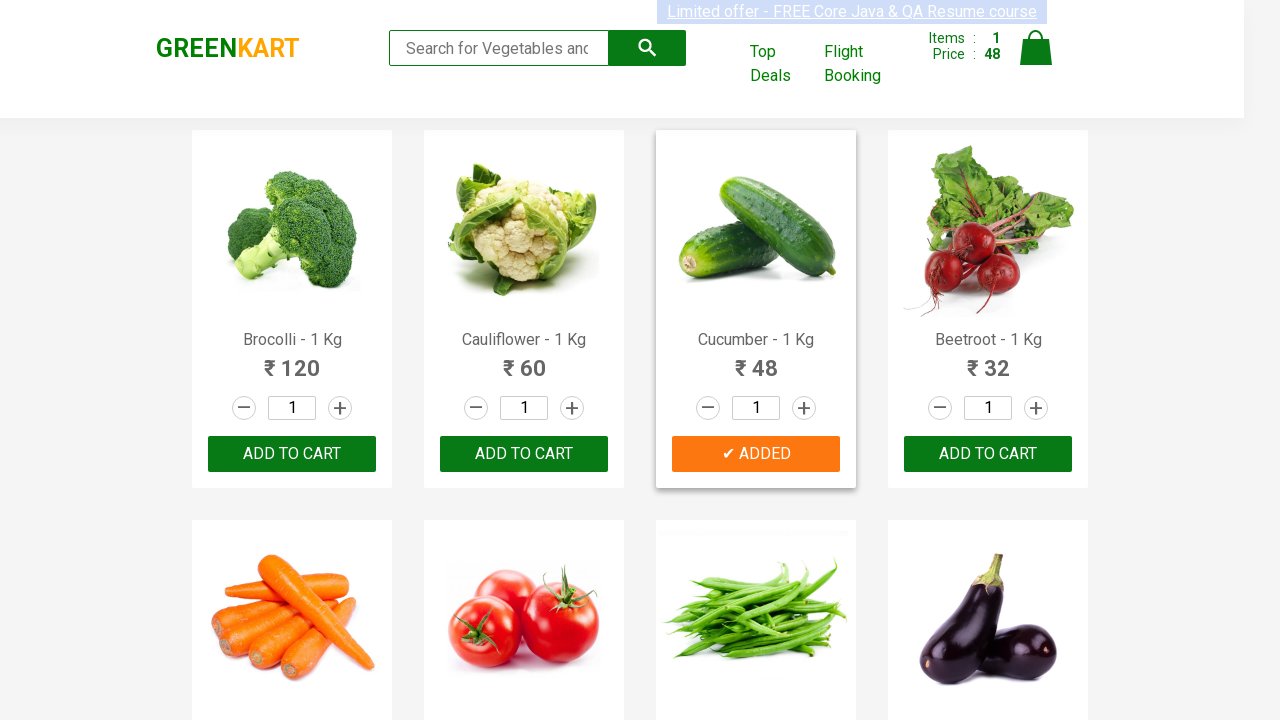

Retrieved product name: Capsicum
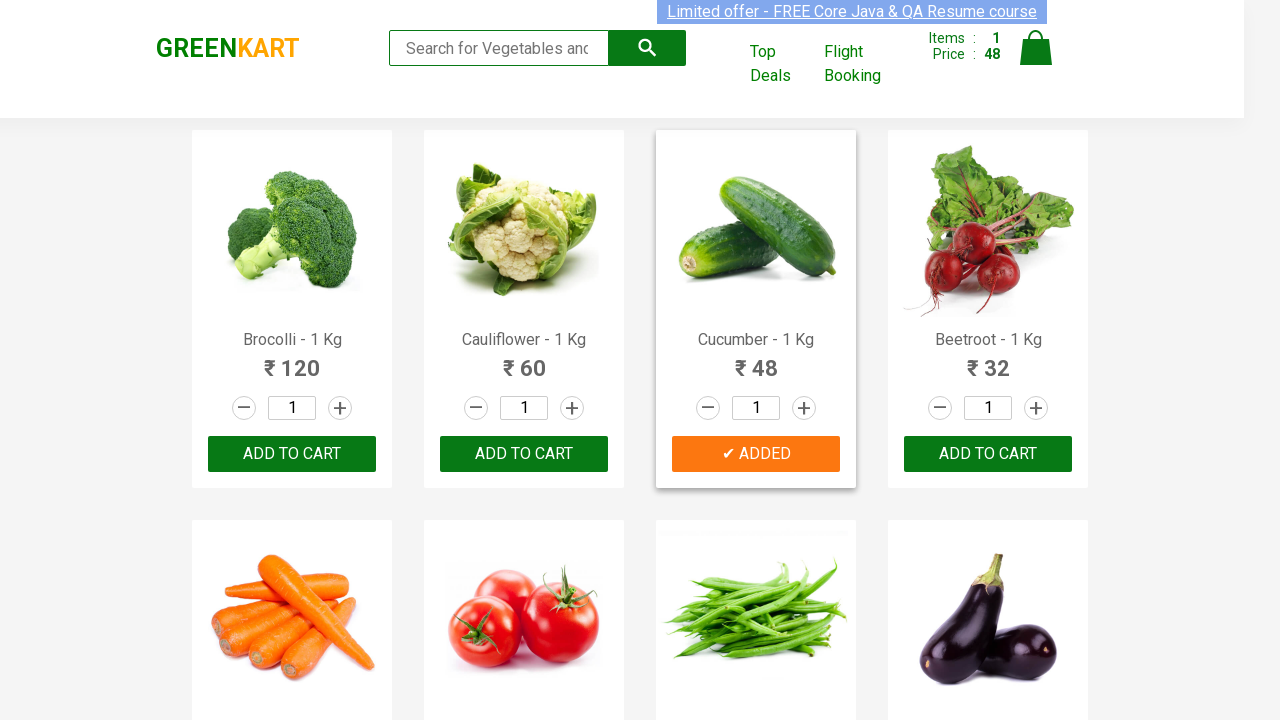

Retrieved product name: Mushroom - 1 Kg
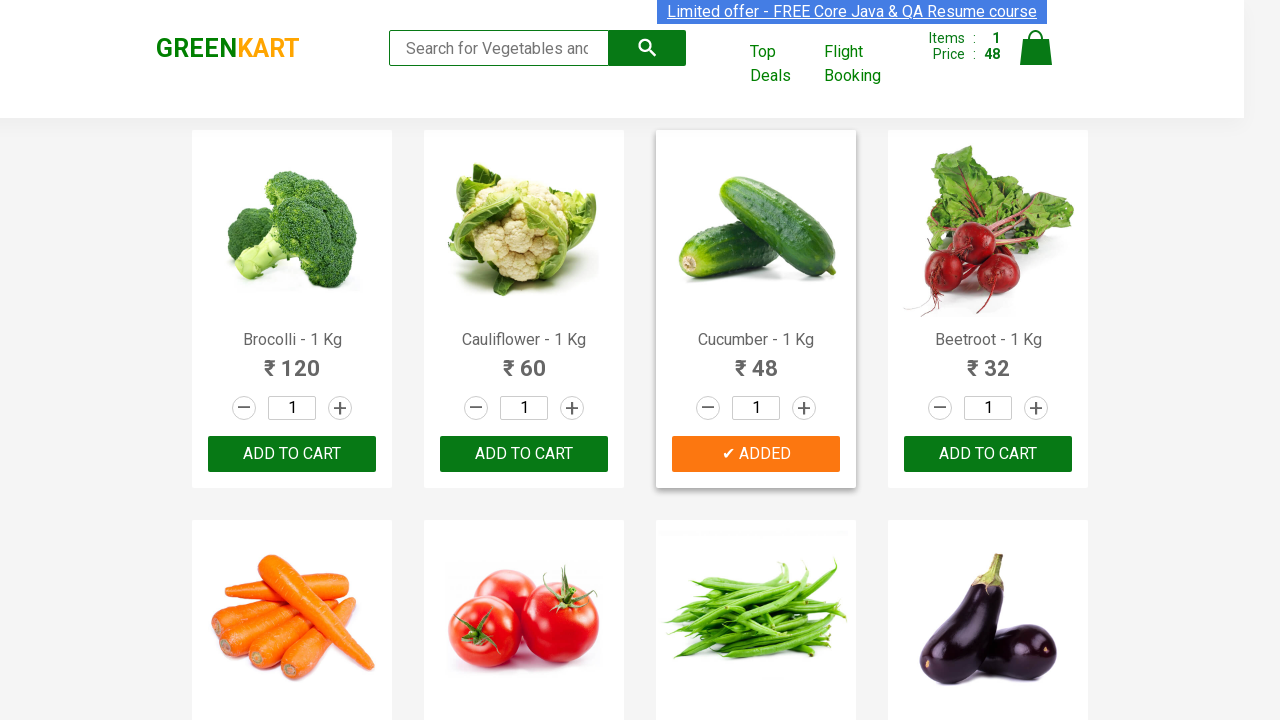

Retrieved product name: Potato - 1 Kg
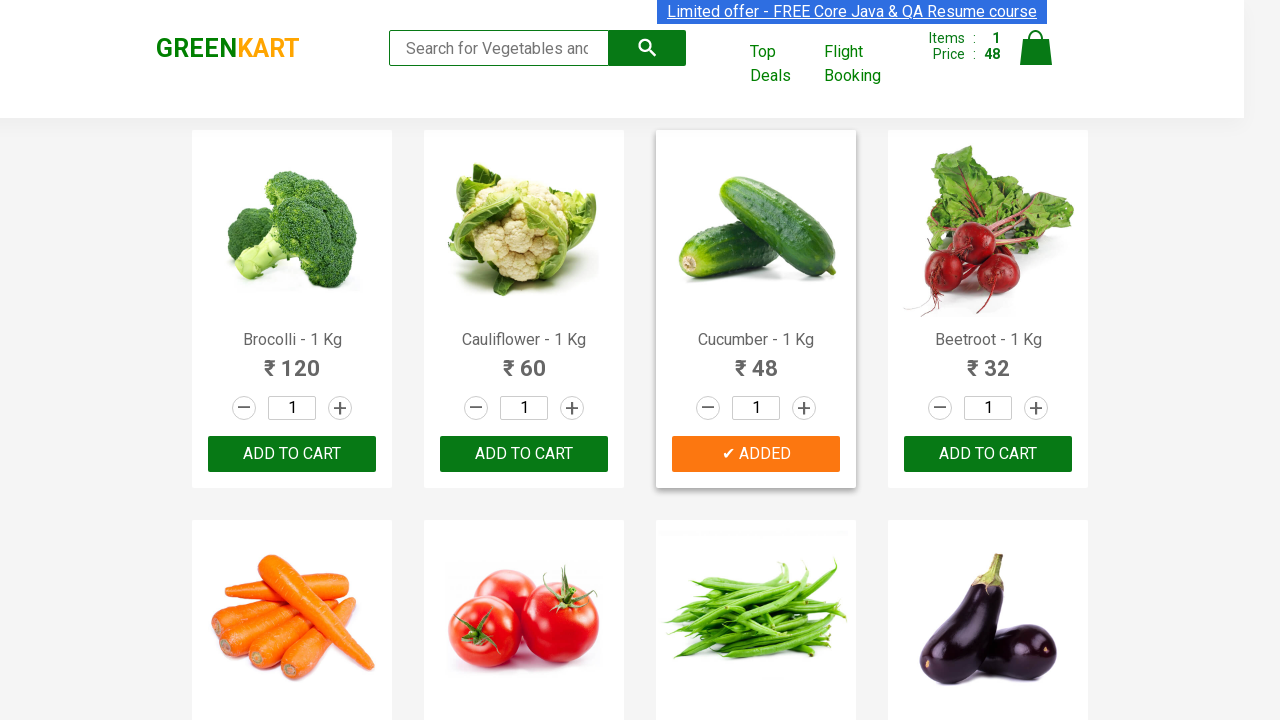

Retrieved product name: Pumpkin - 1 Kg
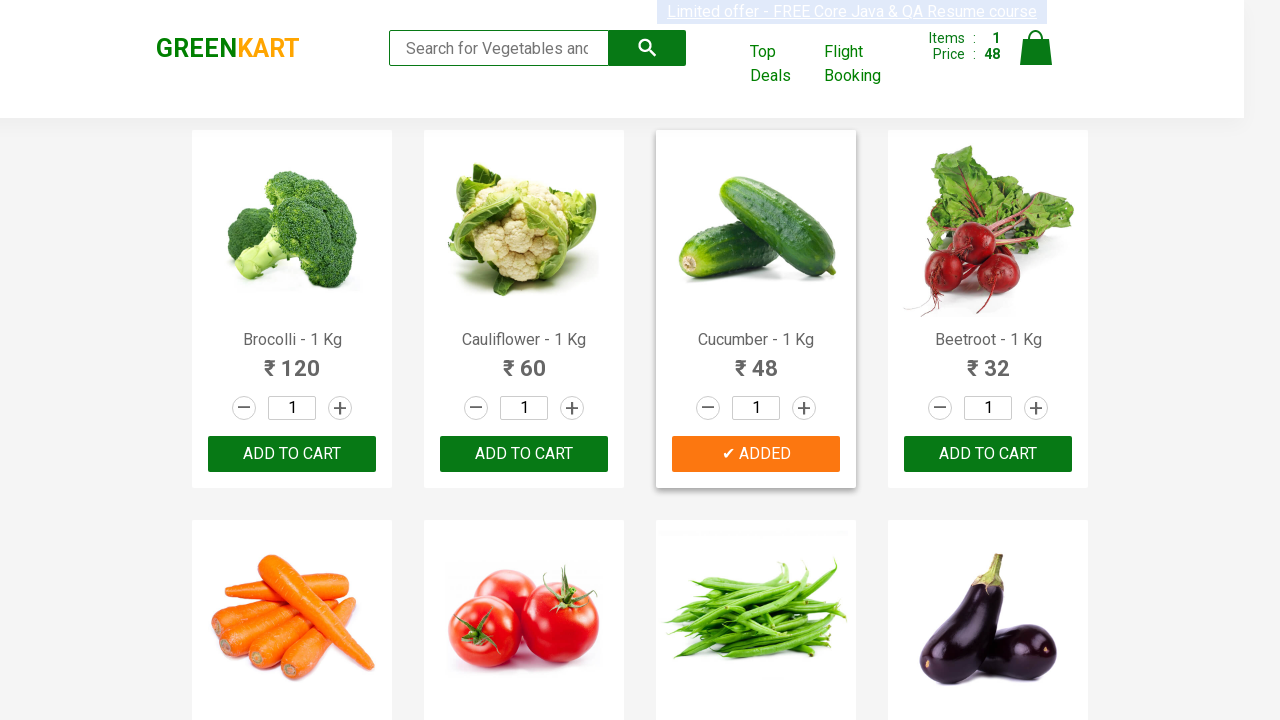

Retrieved product name: Corn - 1 Kg
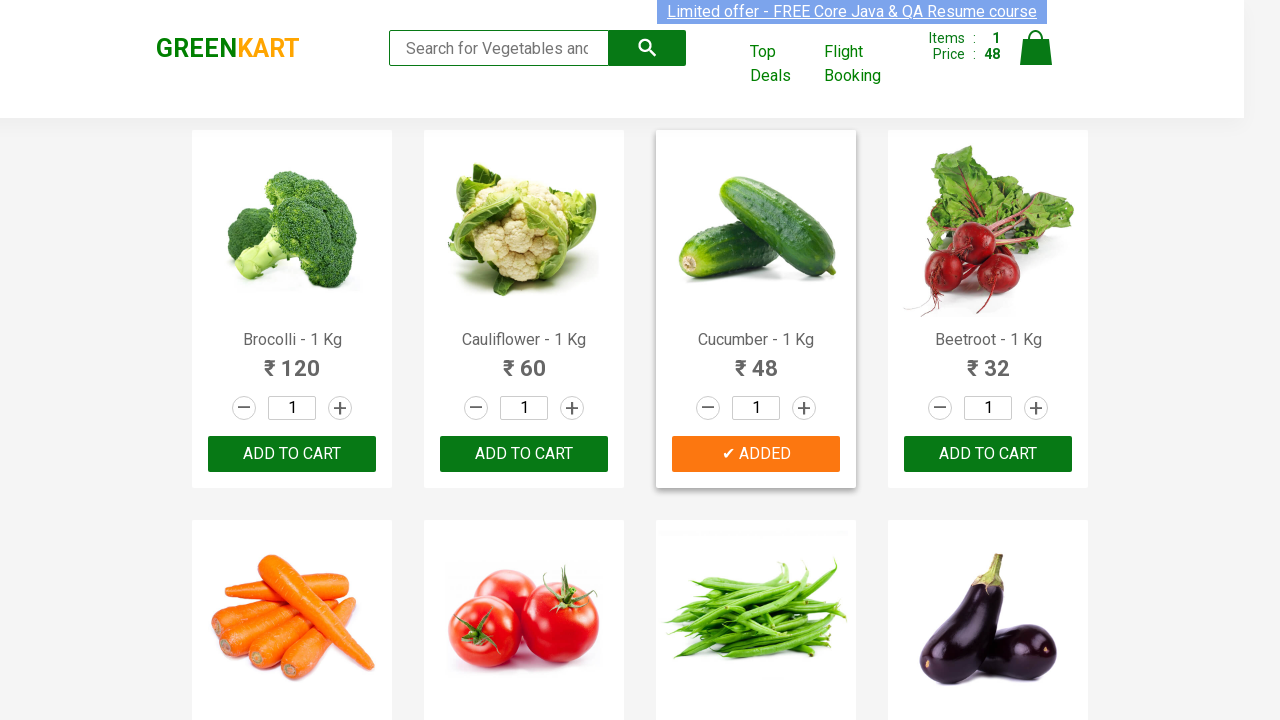

Retrieved product name: Onion - 1 Kg
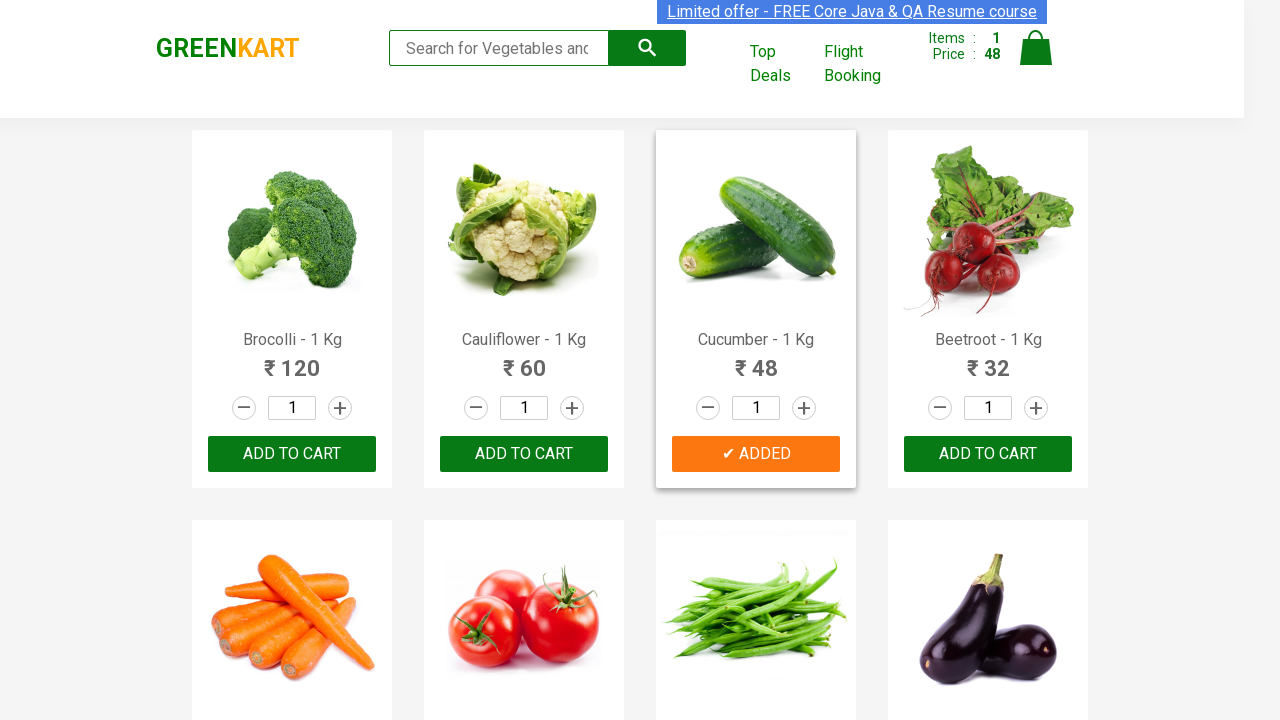

Retrieved product name: Apple - 1 Kg
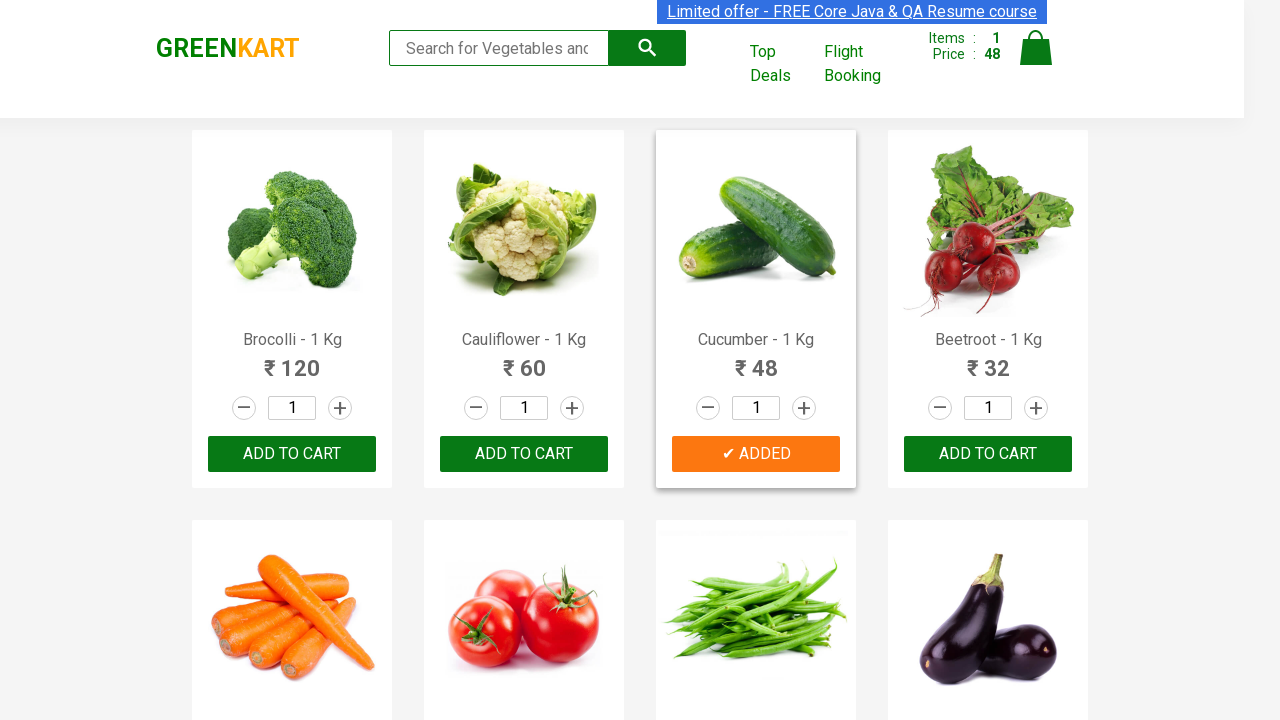

Retrieved product name: Banana - 1 Kg
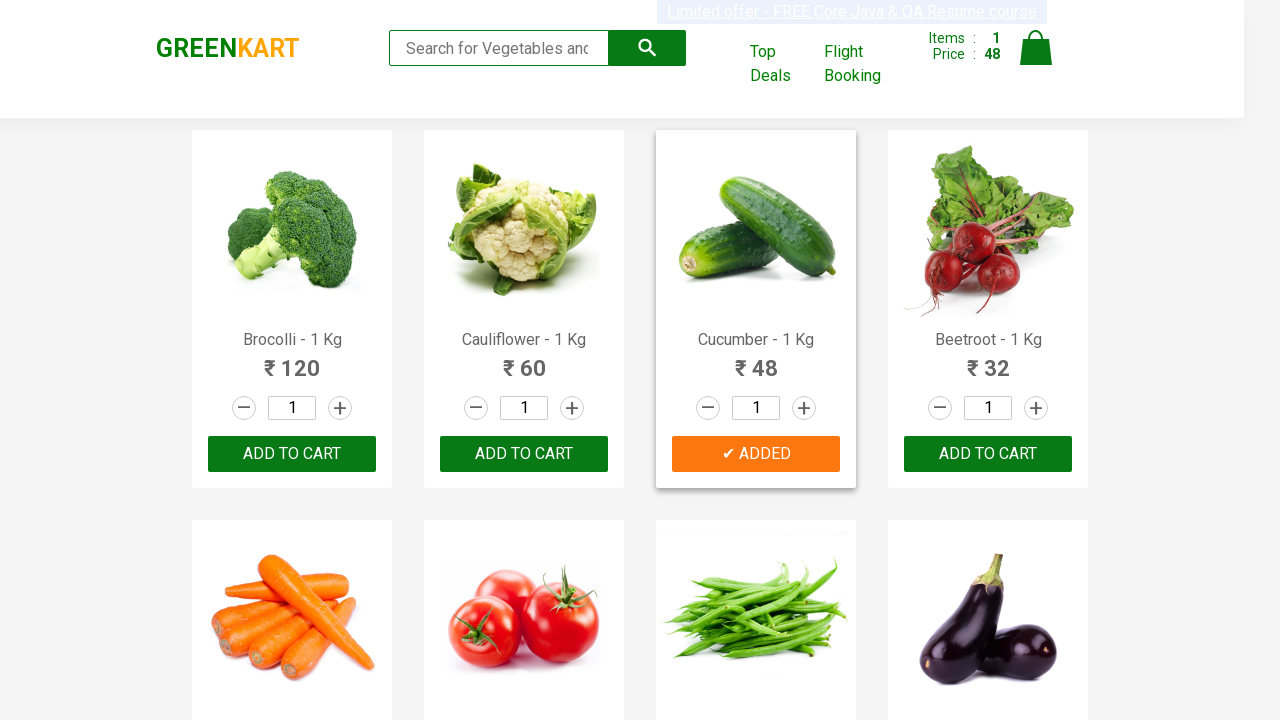

Retrieved product name: Grapes - 1 Kg
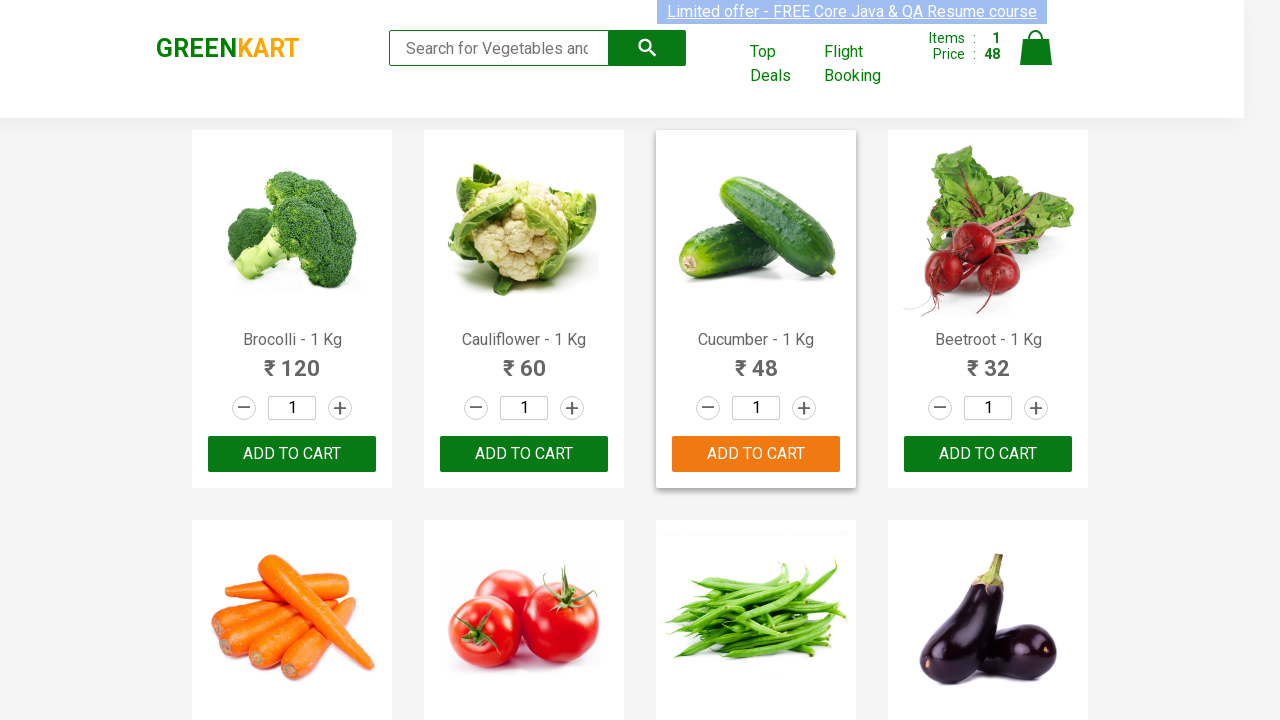

Retrieved product name: Mango - 1 Kg
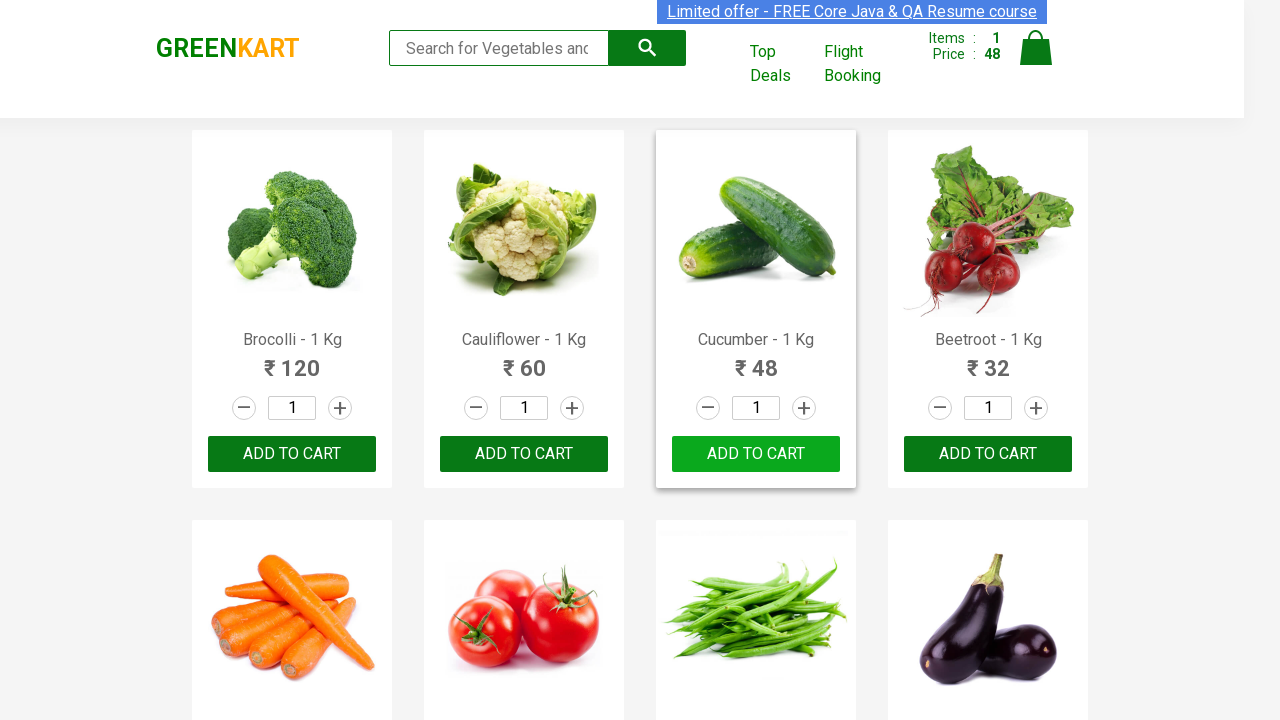

Retrieved product name: Musk Melon - 1 Kg
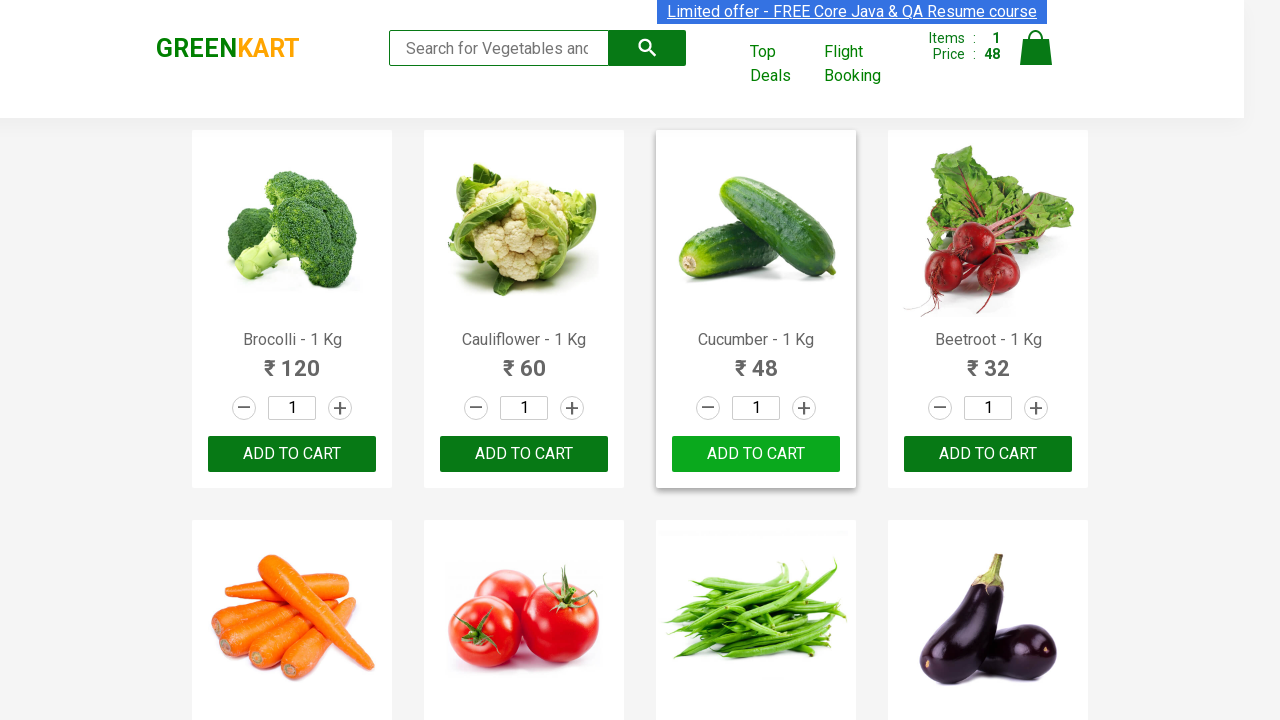

Retrieved product name: Orange - 1 Kg
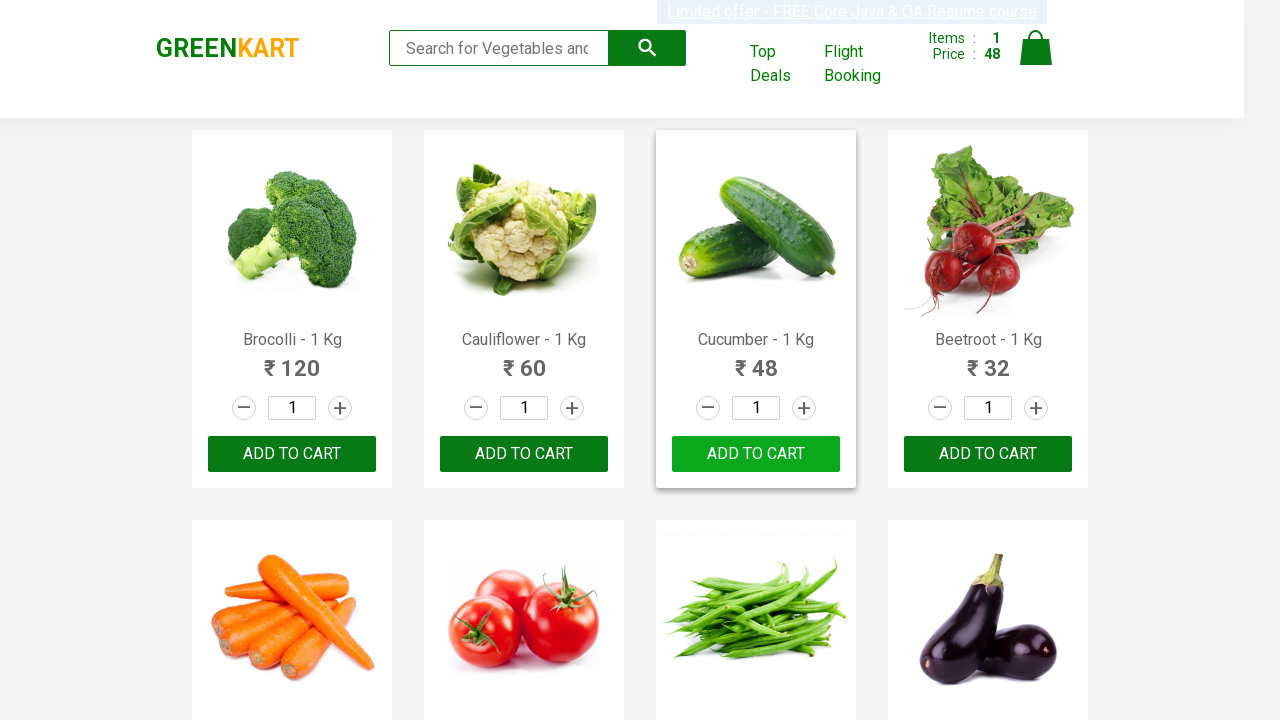

Retrieved product name: Pears - 1 Kg
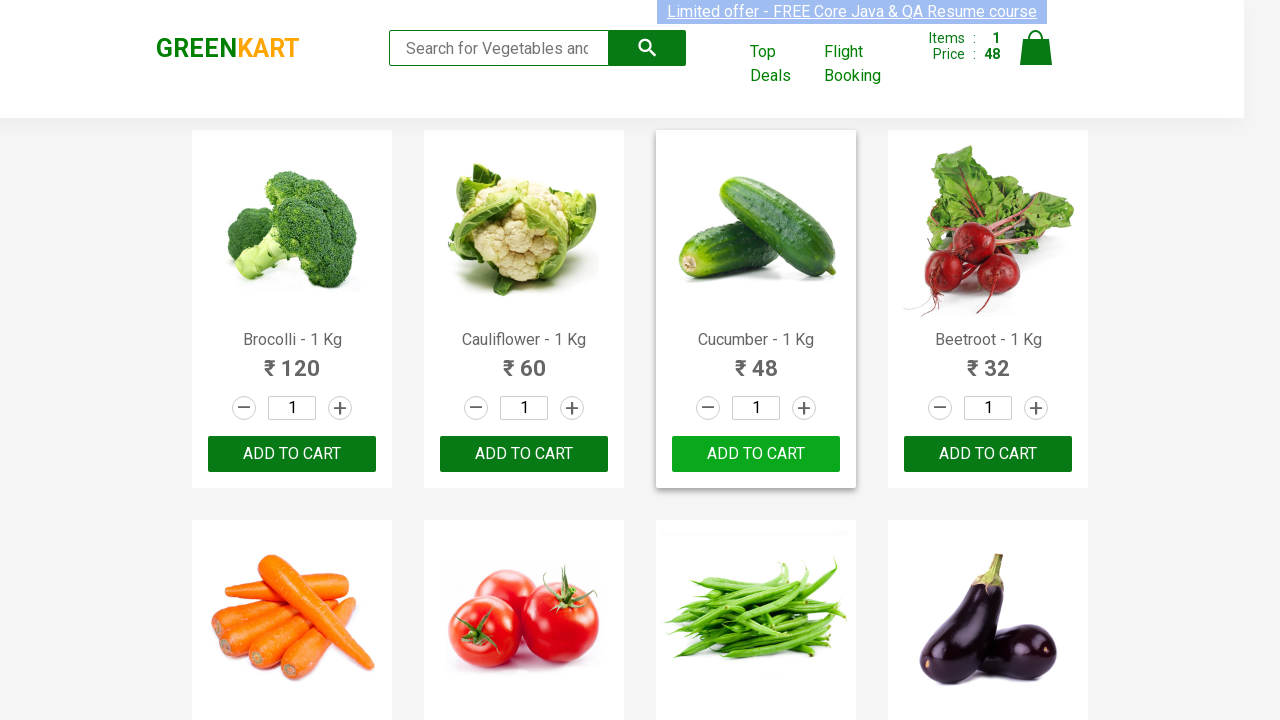

Retrieved product name: Pomegranate - 1 Kg
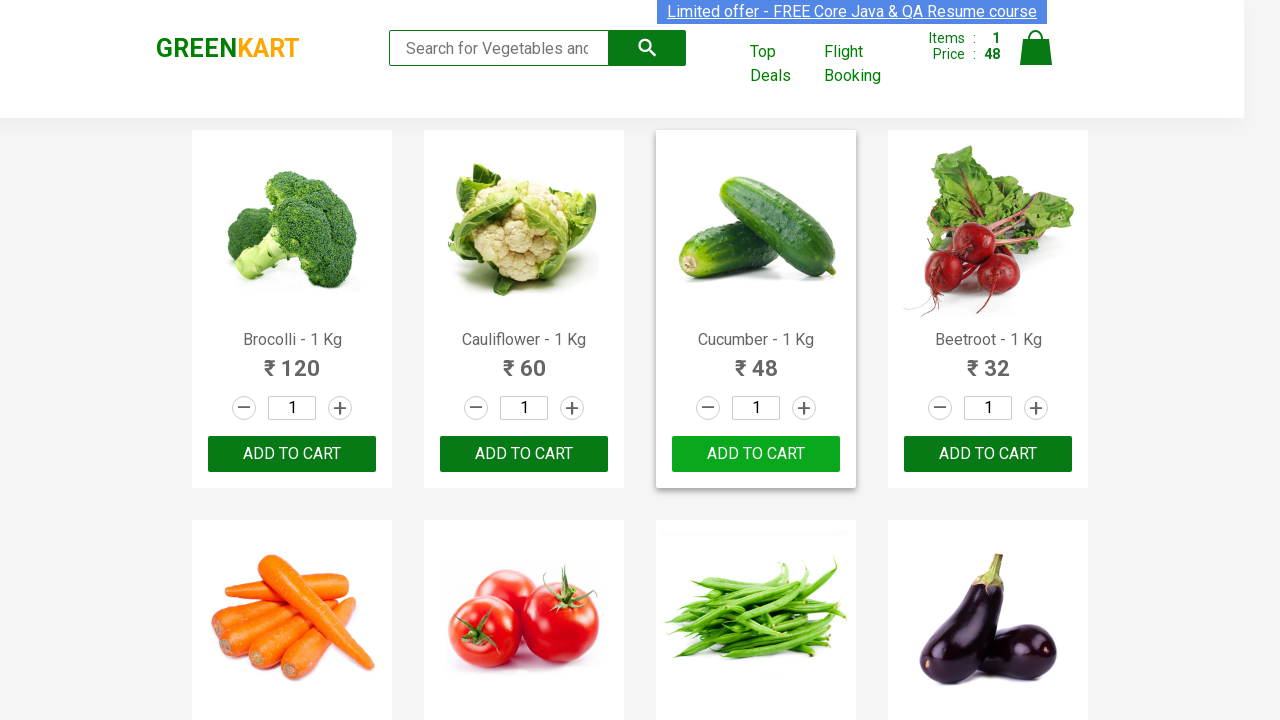

Retrieved product name: Raspberry - 1/4 Kg
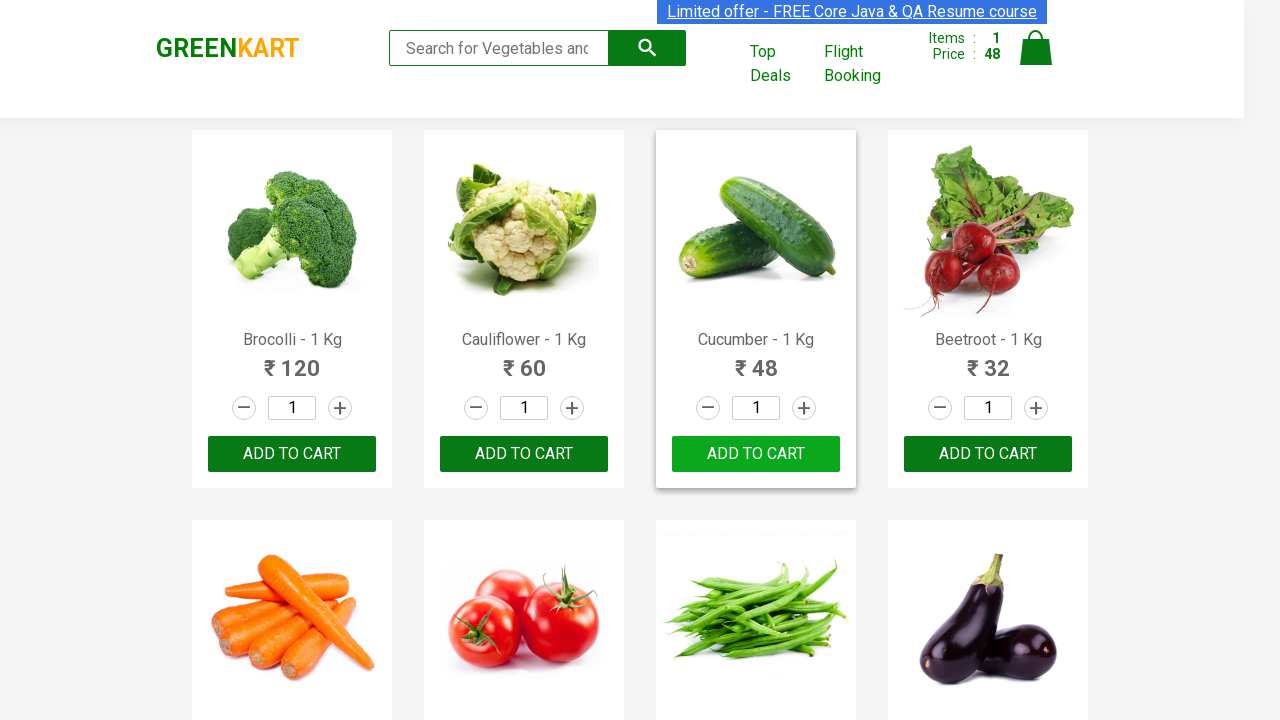

Retrieved product name: Strawberry - 1/4 Kg
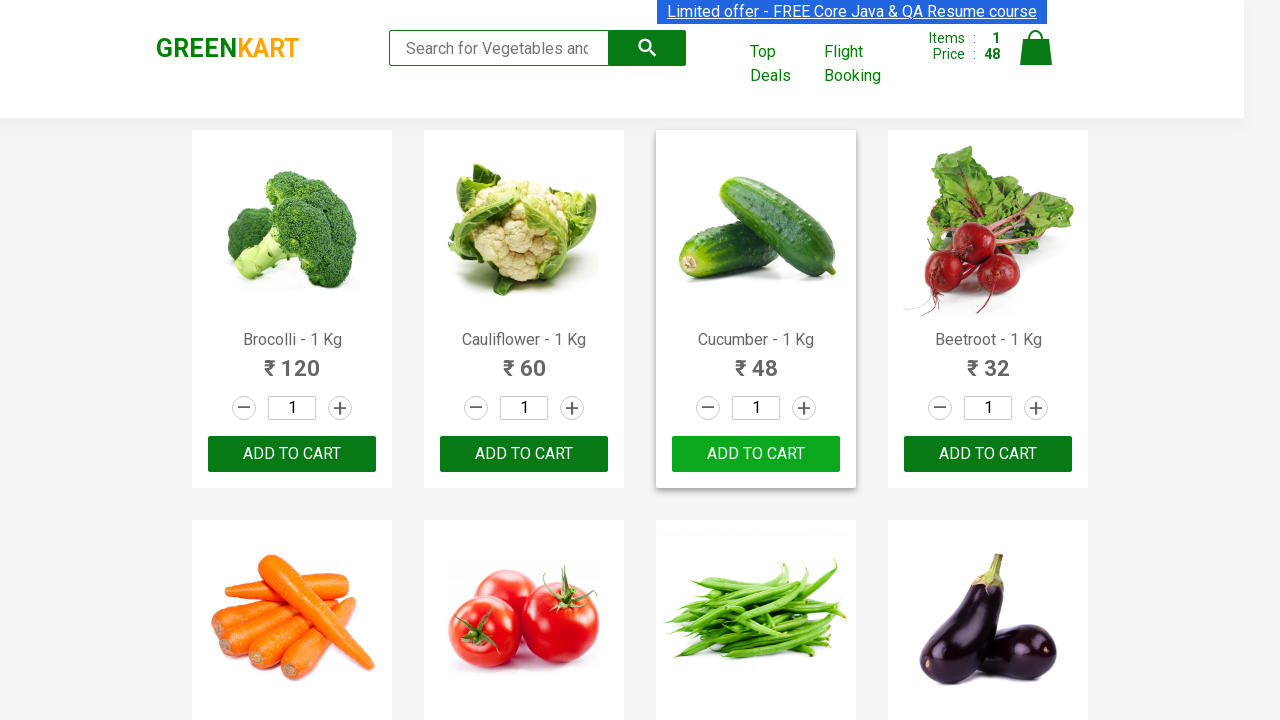

Retrieved product name: Water Melon - 1 Kg
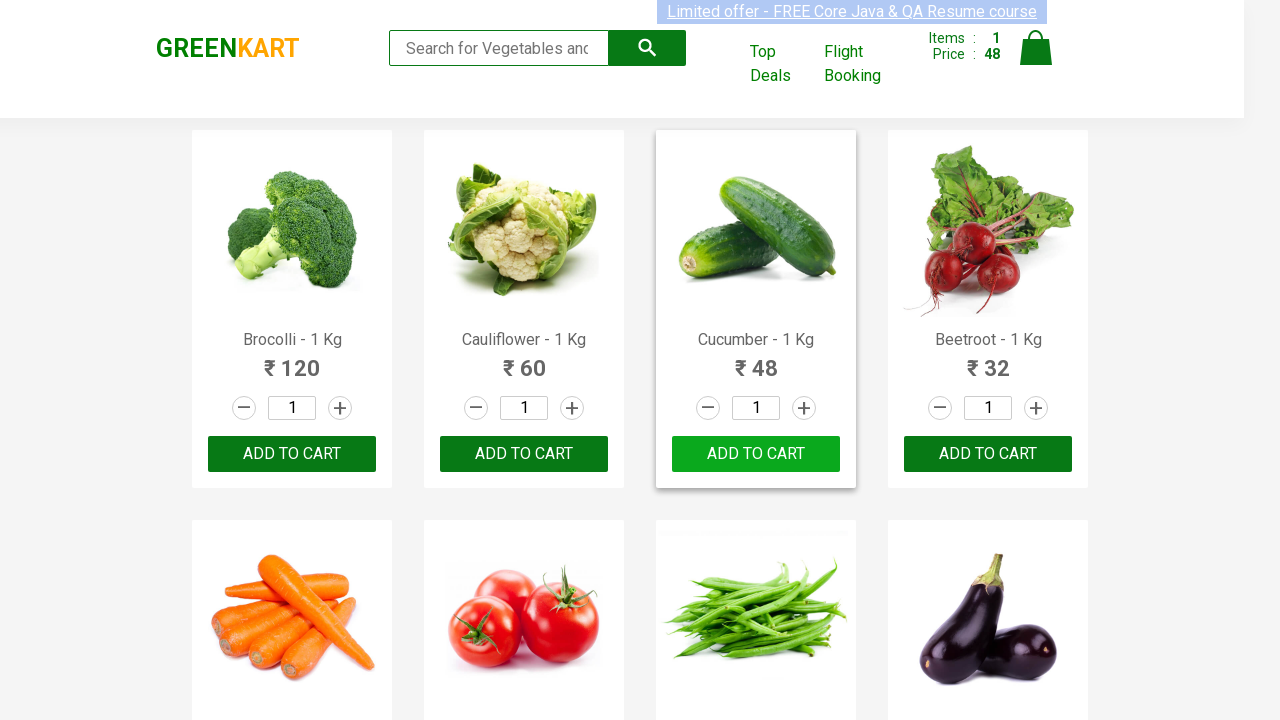

Retrieved product name: Almonds - 1/4 Kg
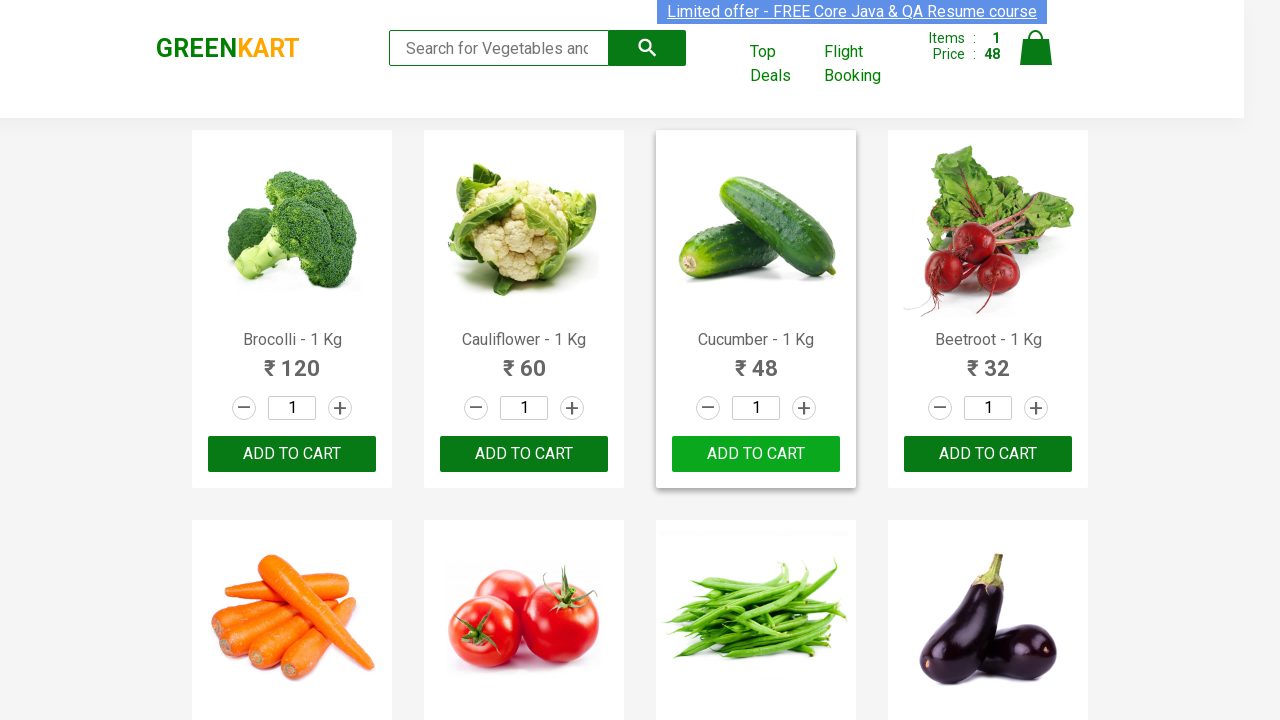

Retrieved product name: Pista - 1/4 Kg
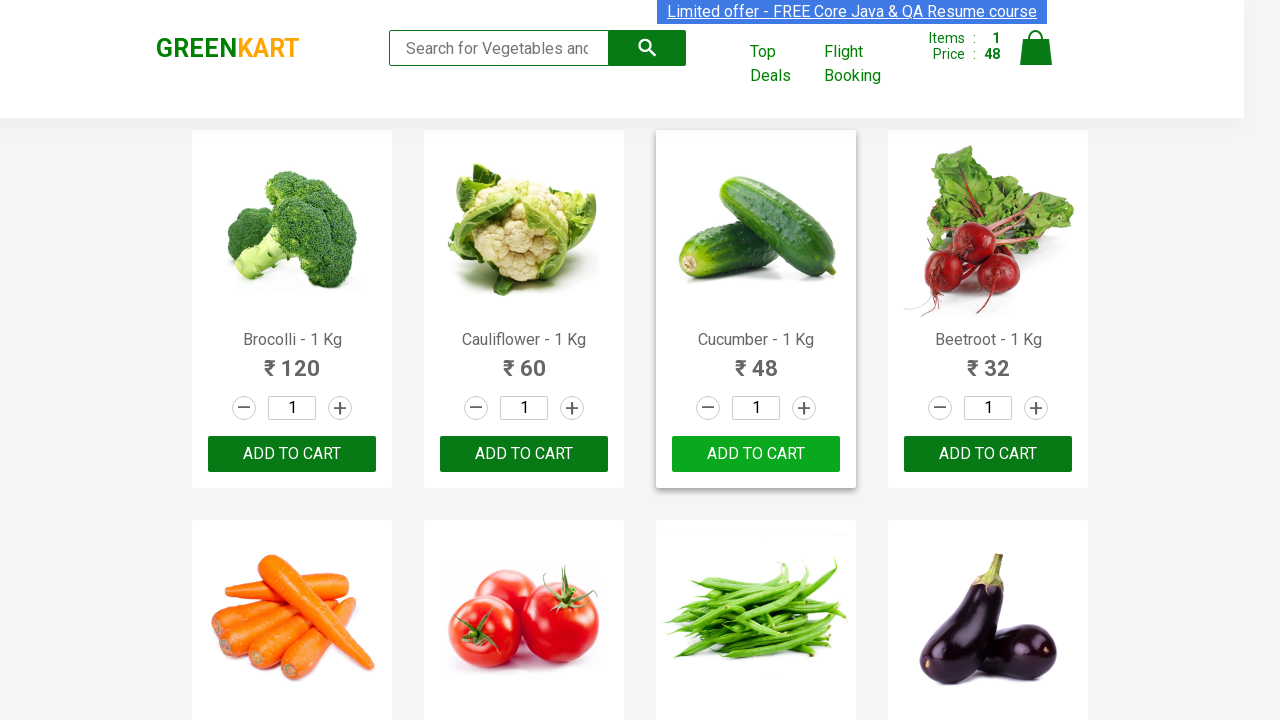

Retrieved product name: Nuts Mixture - 1 Kg
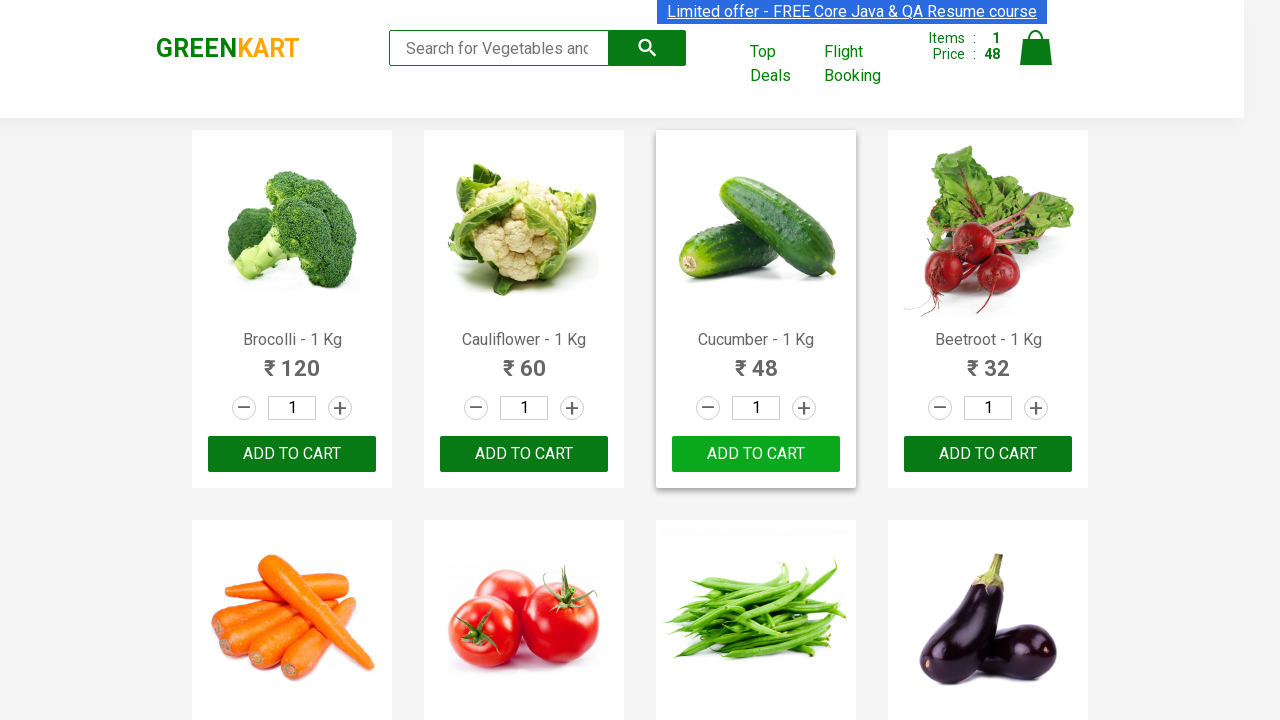

Retrieved product name: Cashews - 1 Kg
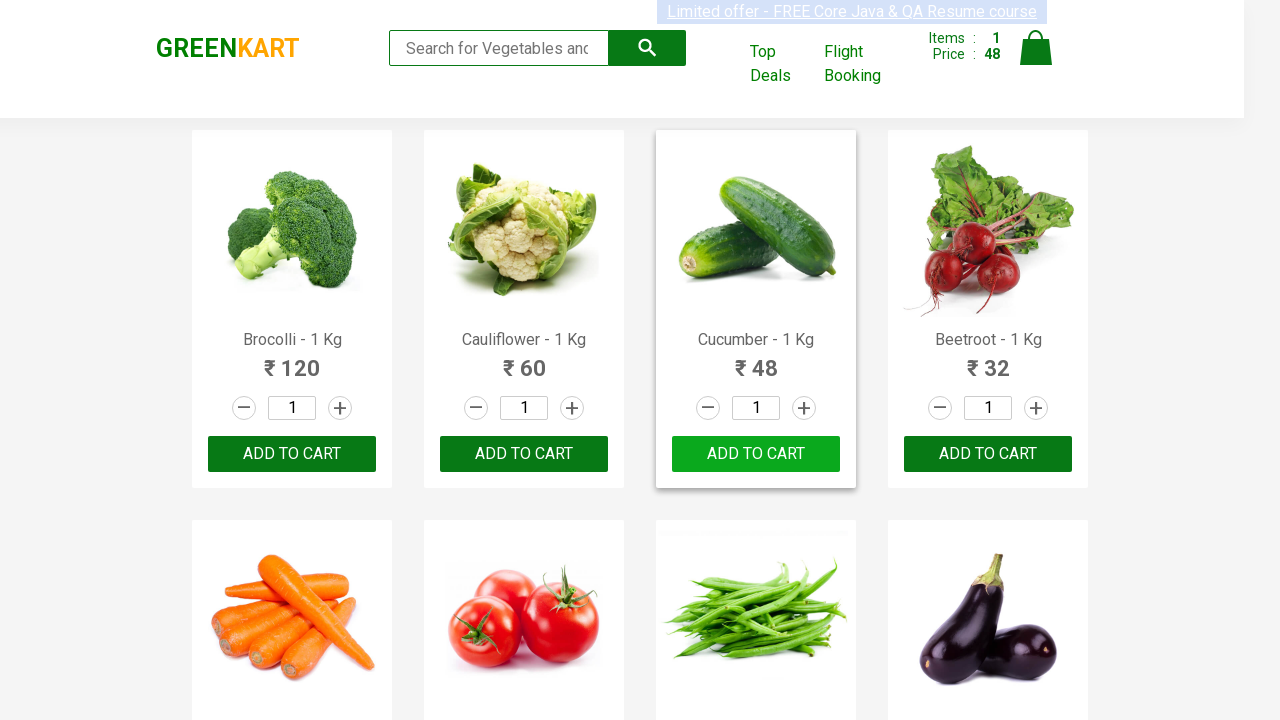

Retrieved product name: Walnuts - 1/4 Kg
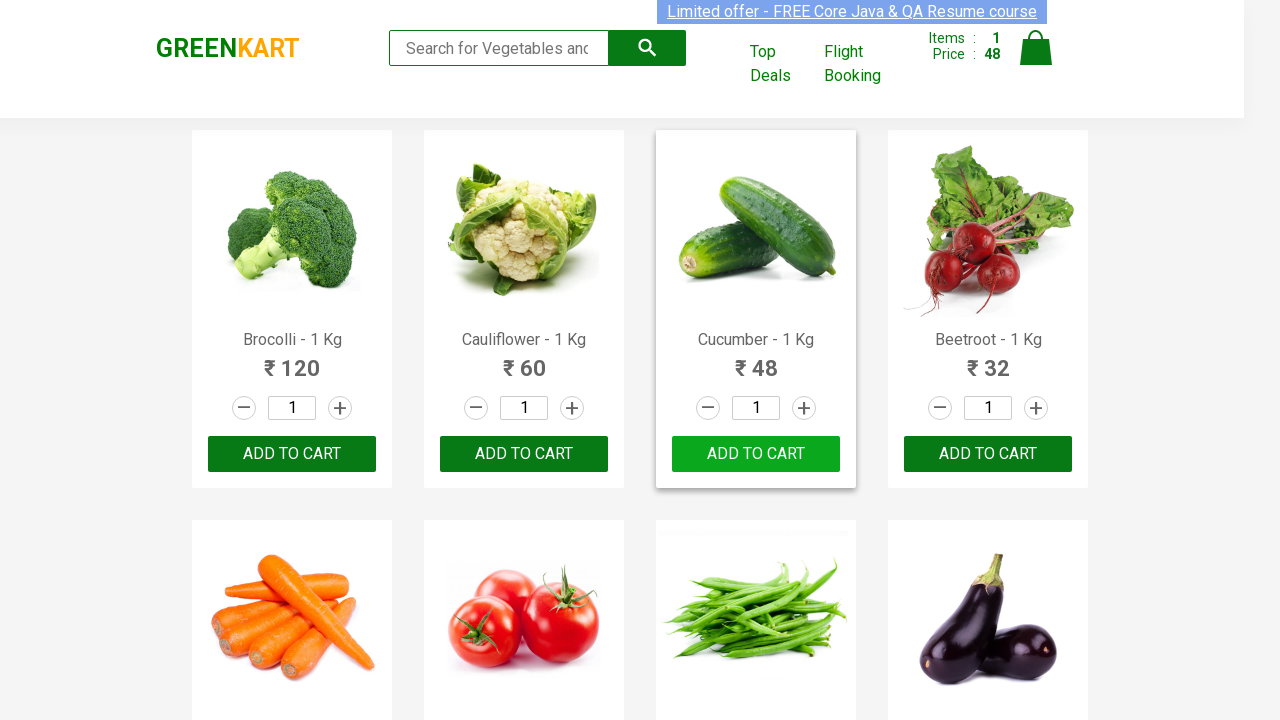

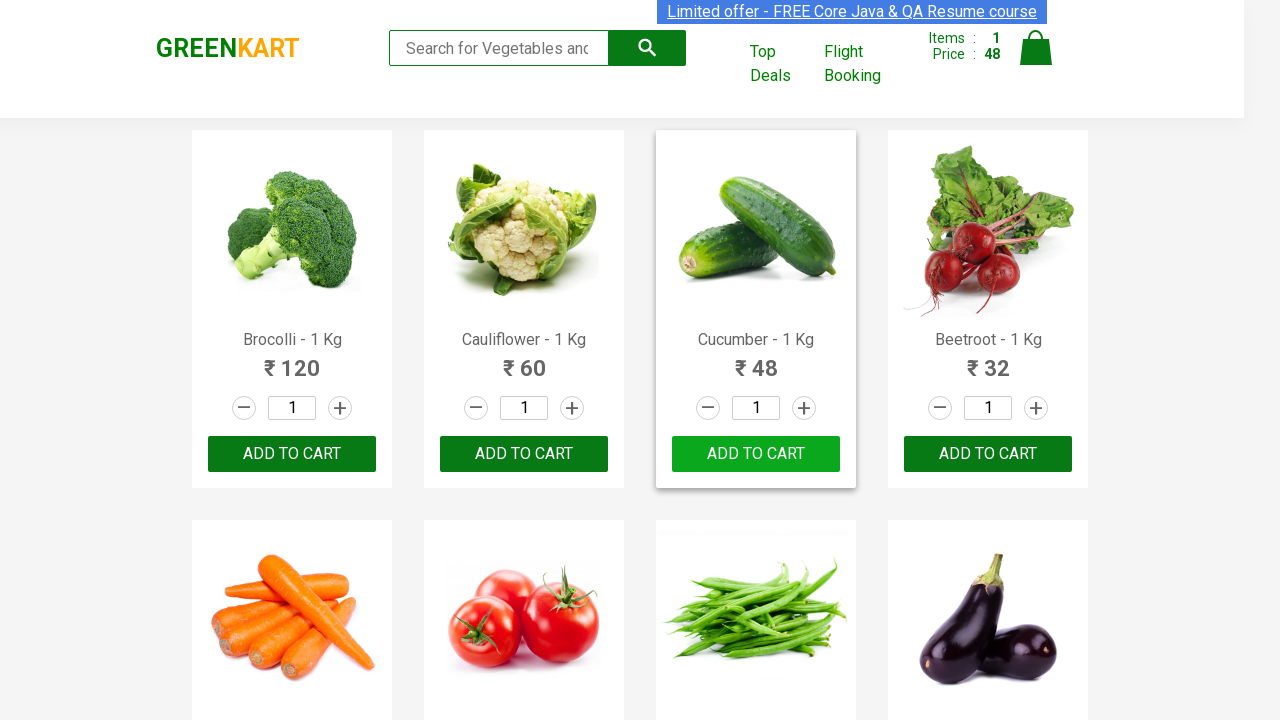